Tests dropdown select functionality by navigating to a dropdown page and selecting an option by index

Starting URL: https://the-internet.herokuapp.com/dropdown

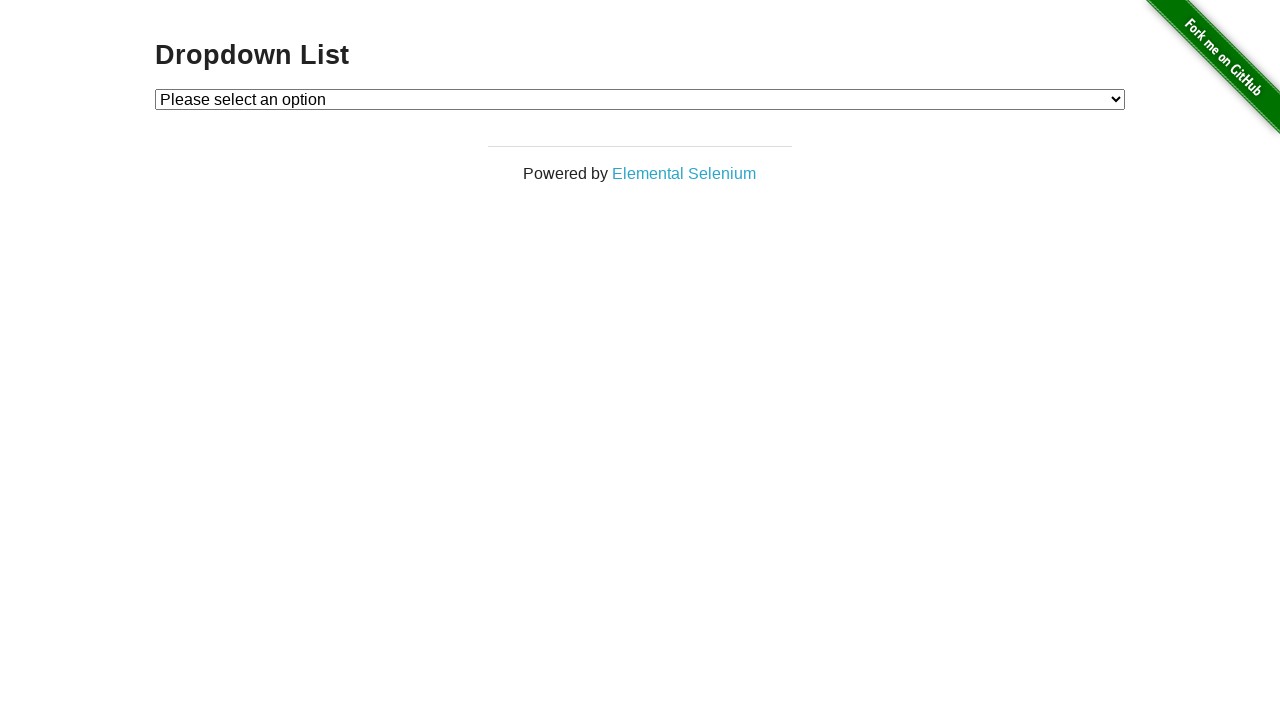

Navigated to dropdown page at https://the-internet.herokuapp.com/dropdown
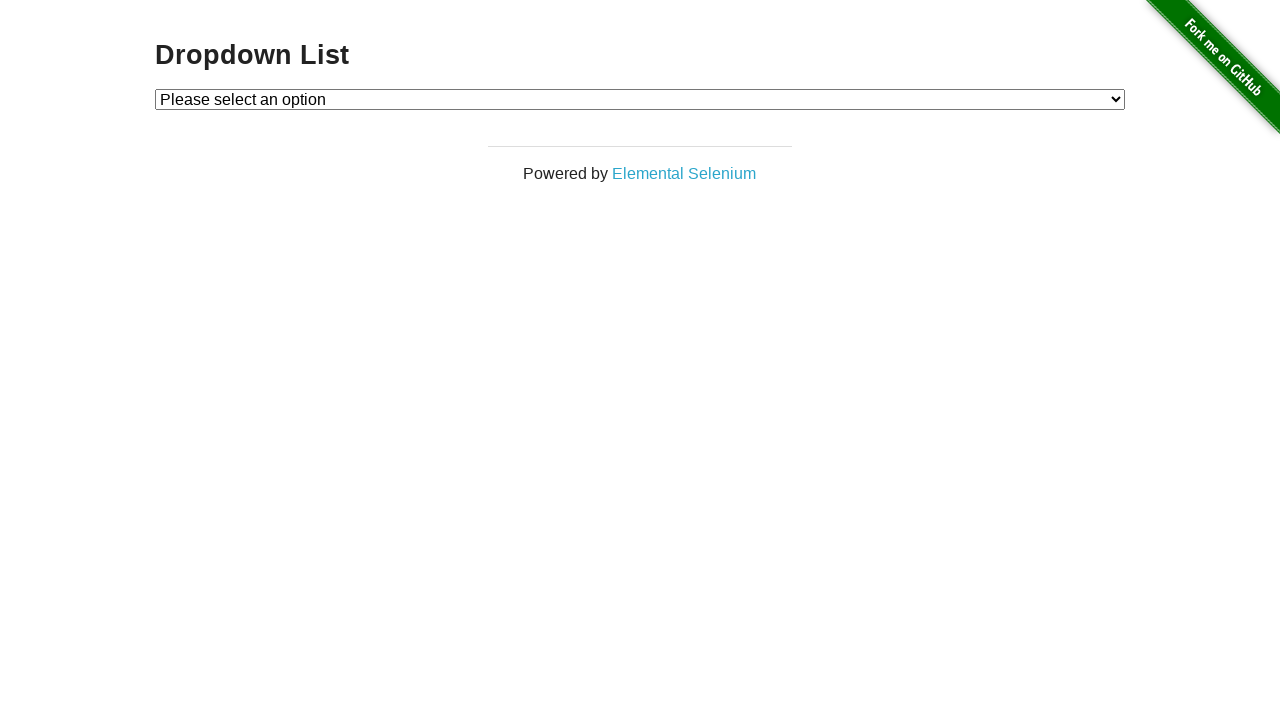

Selected option at index 1 from dropdown menu on select#dropdown
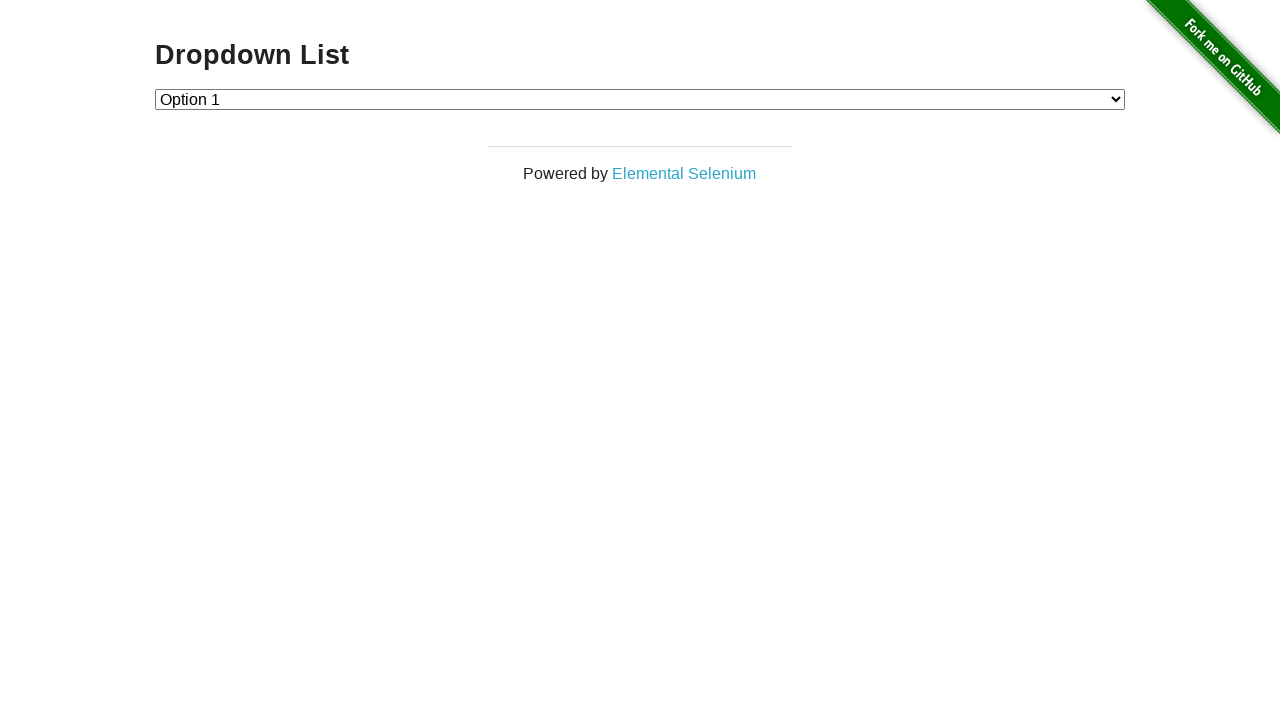

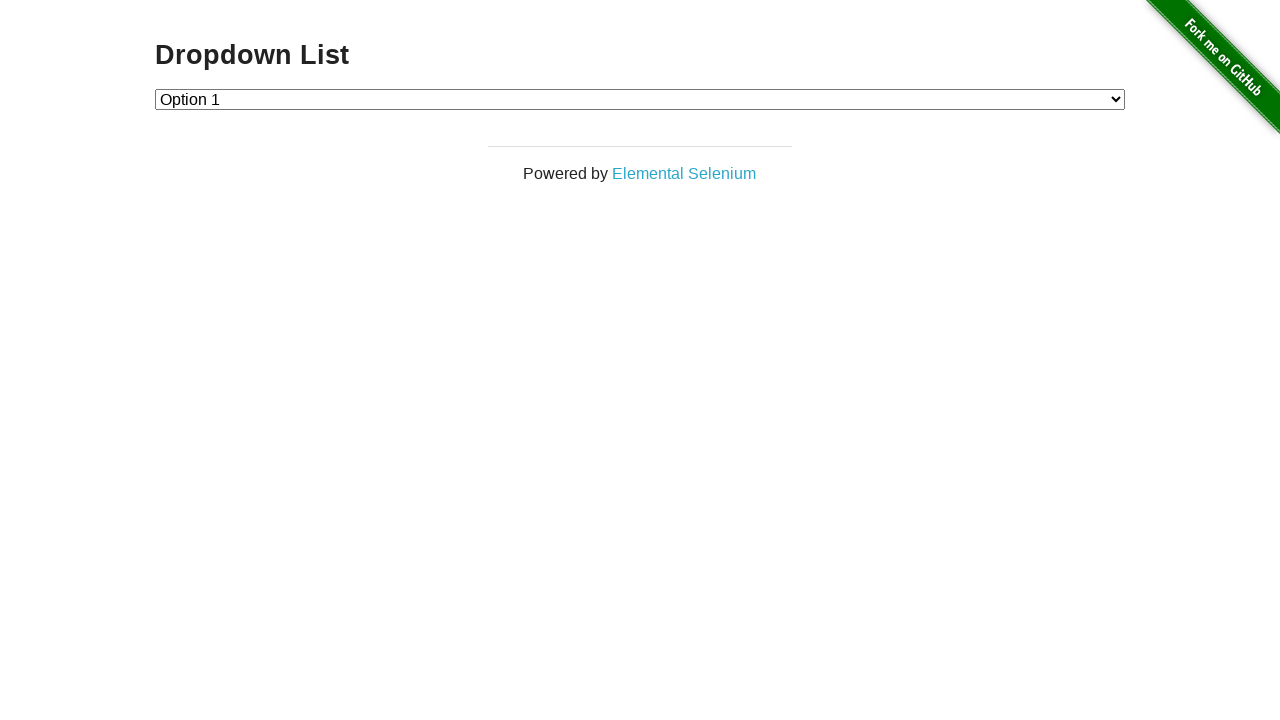